Navigates to the drag and drop page and performs a drag and drop action between two boxes

Starting URL: https://the-internet.herokuapp.com/

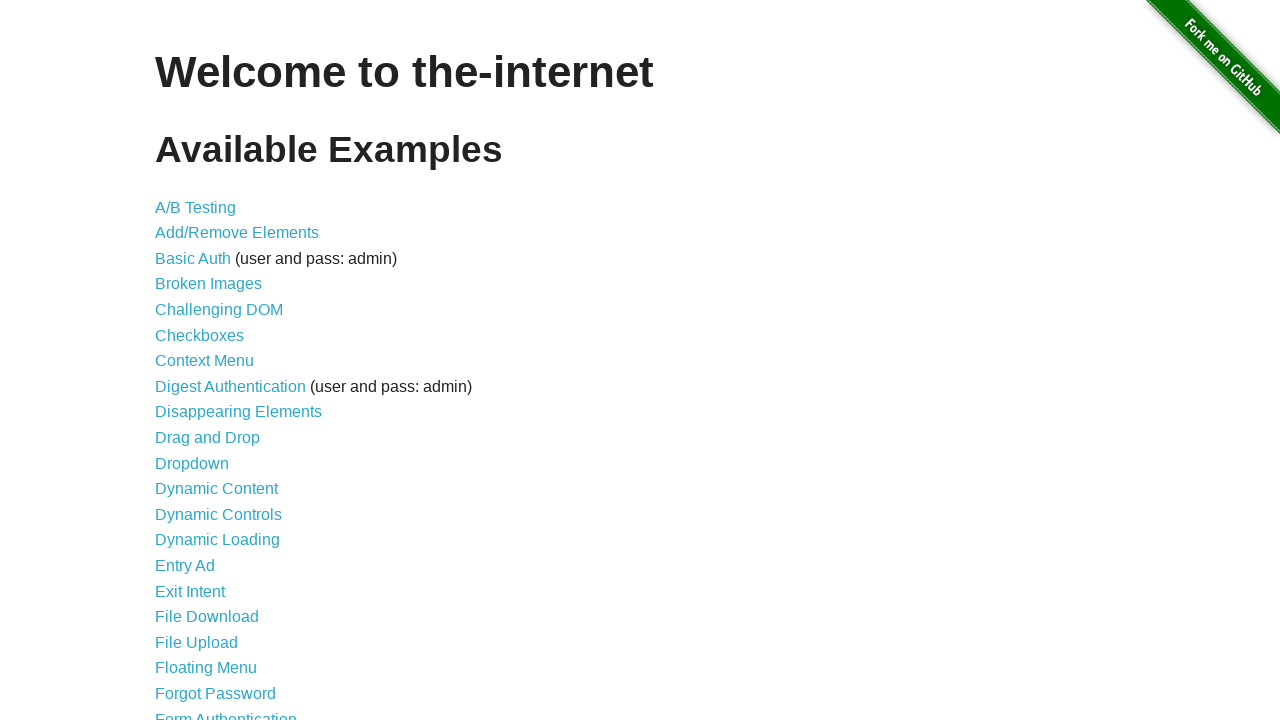

Navigated to the-internet.herokuapp.com homepage
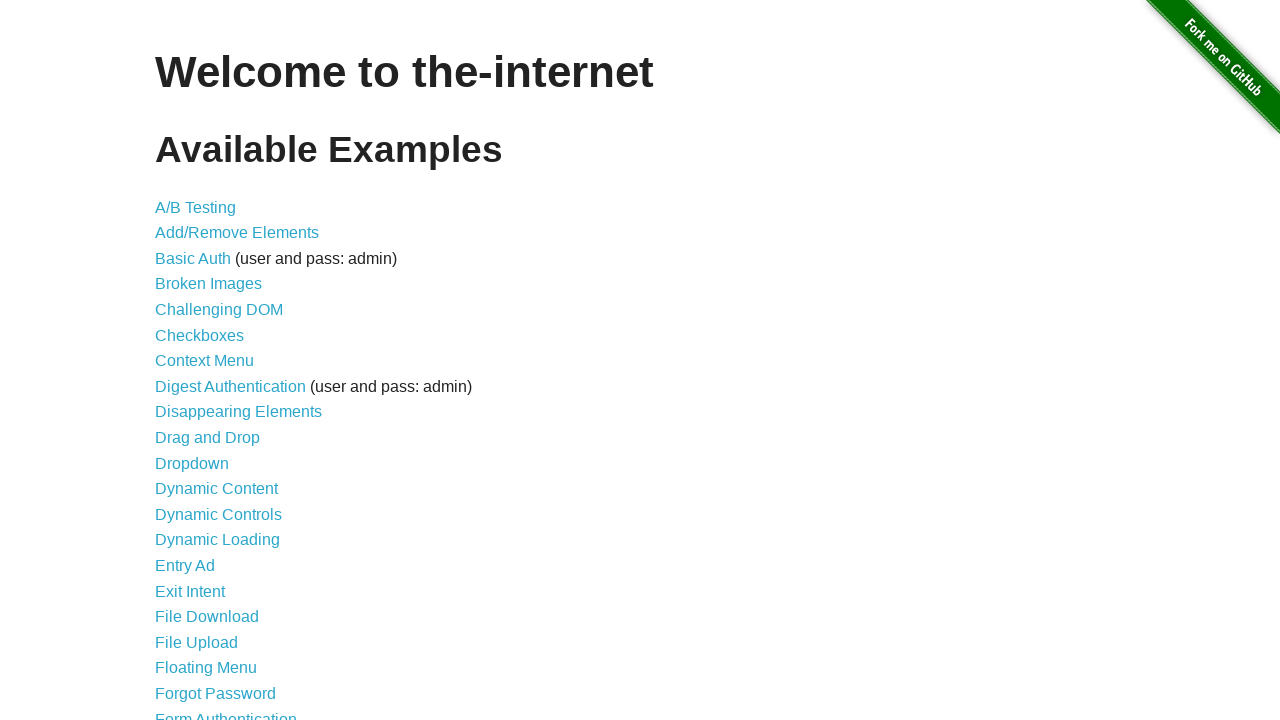

Located all links on the homepage
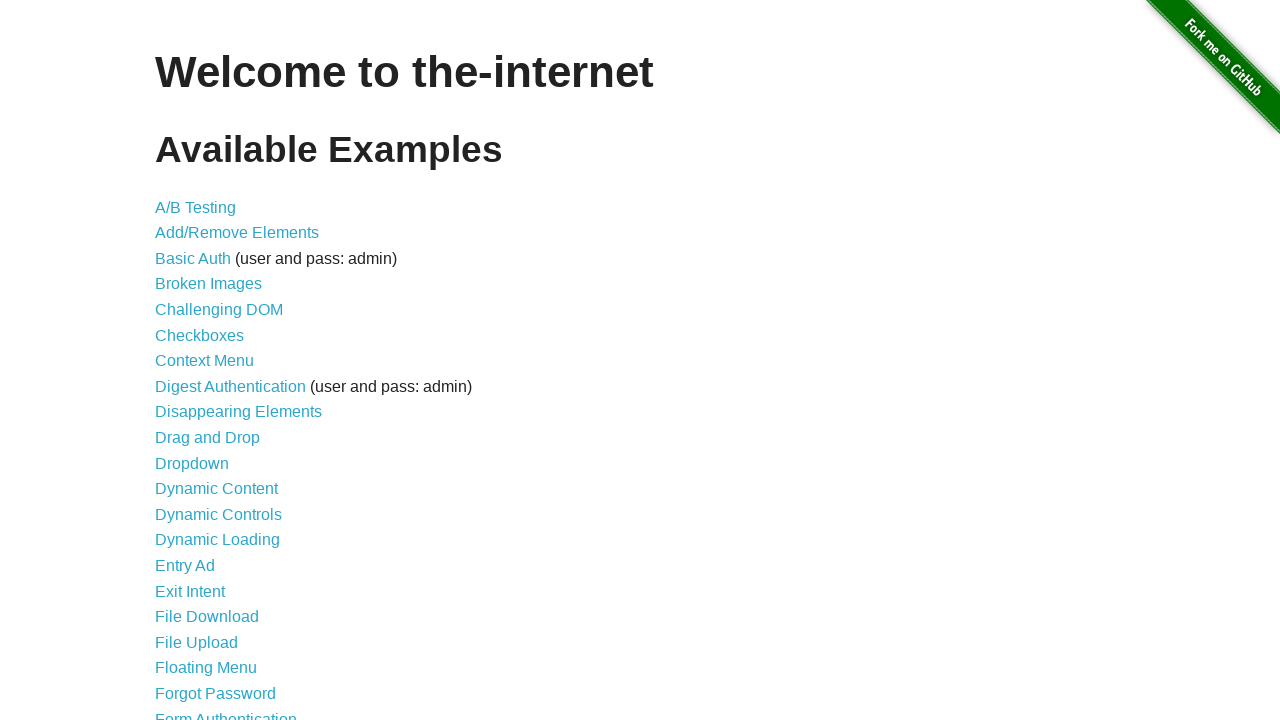

Clicked the 'Drag and Drop' link (index 9) at (208, 438) on xpath=//li//a >> nth=9
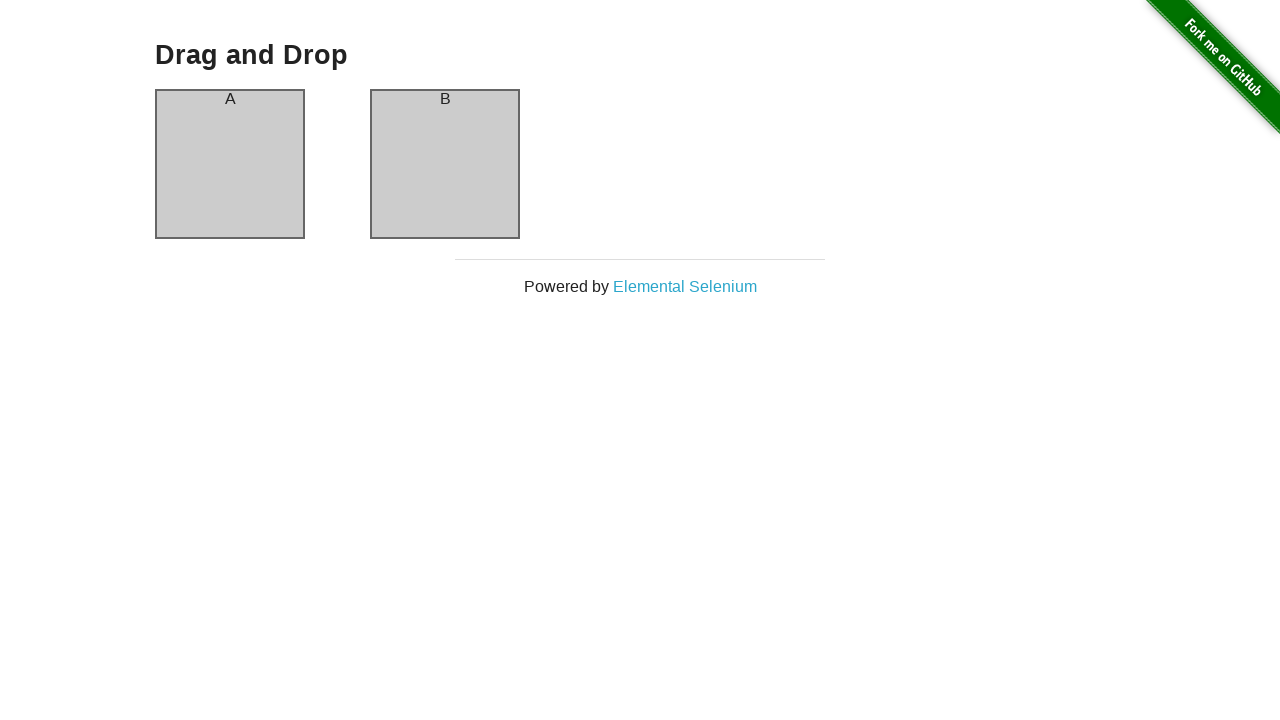

Located box A element
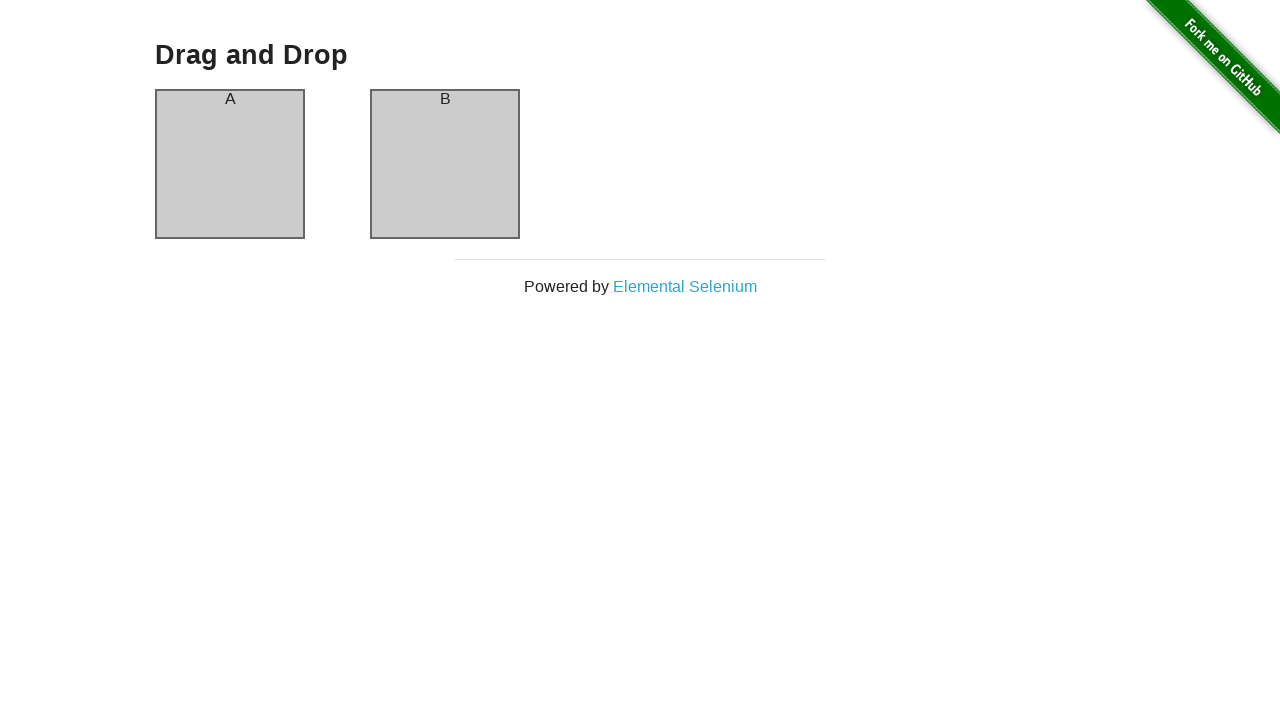

Located box B element
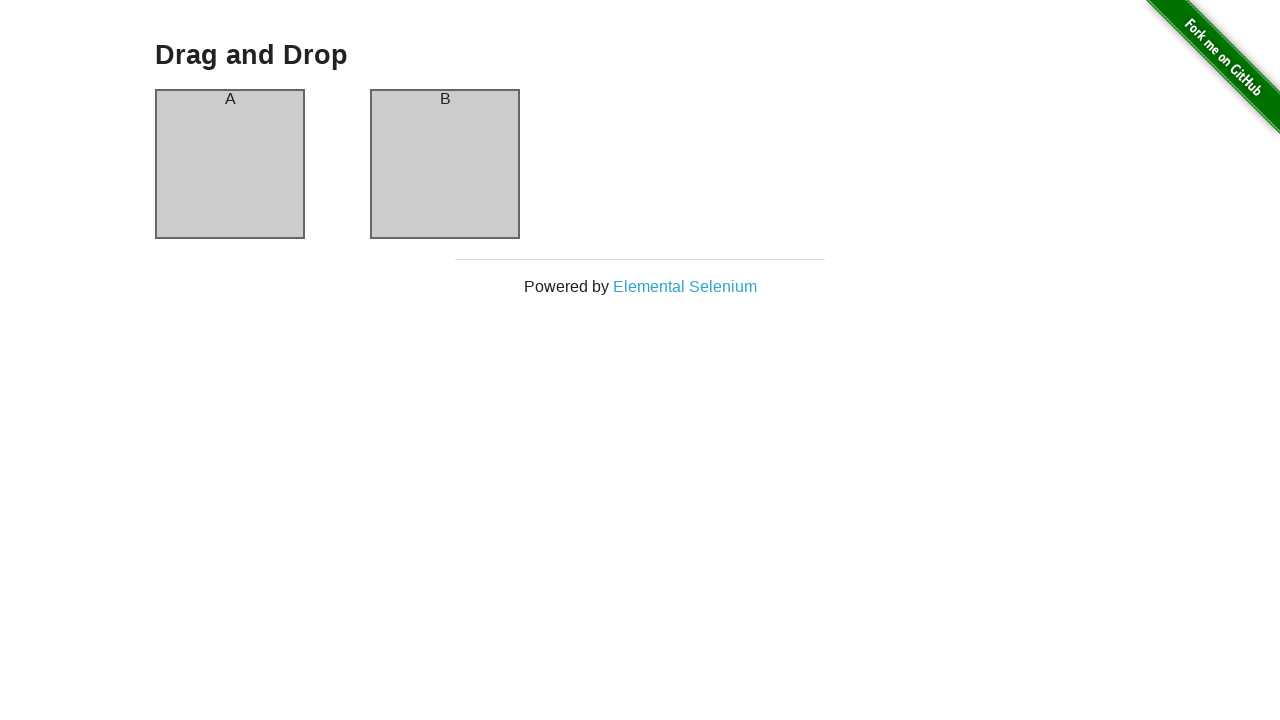

Dragged box A to box B position at (445, 164)
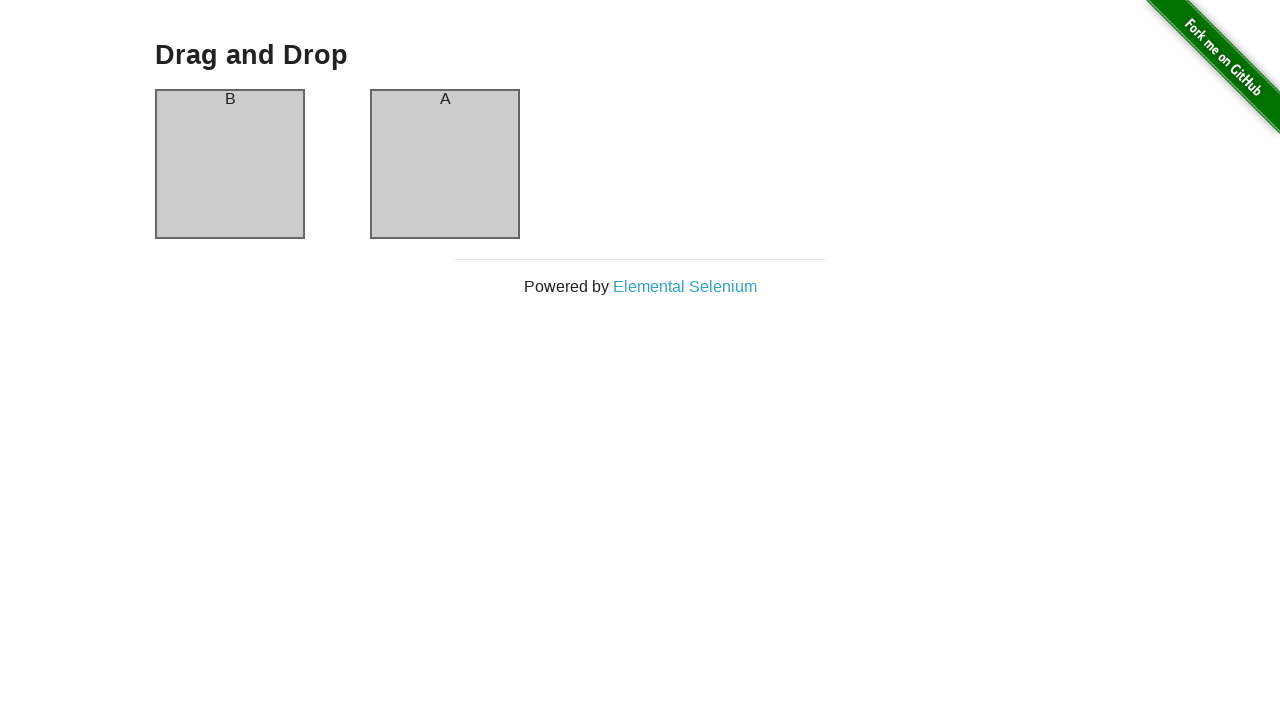

Verified that box B now contains 'A' after drag and drop
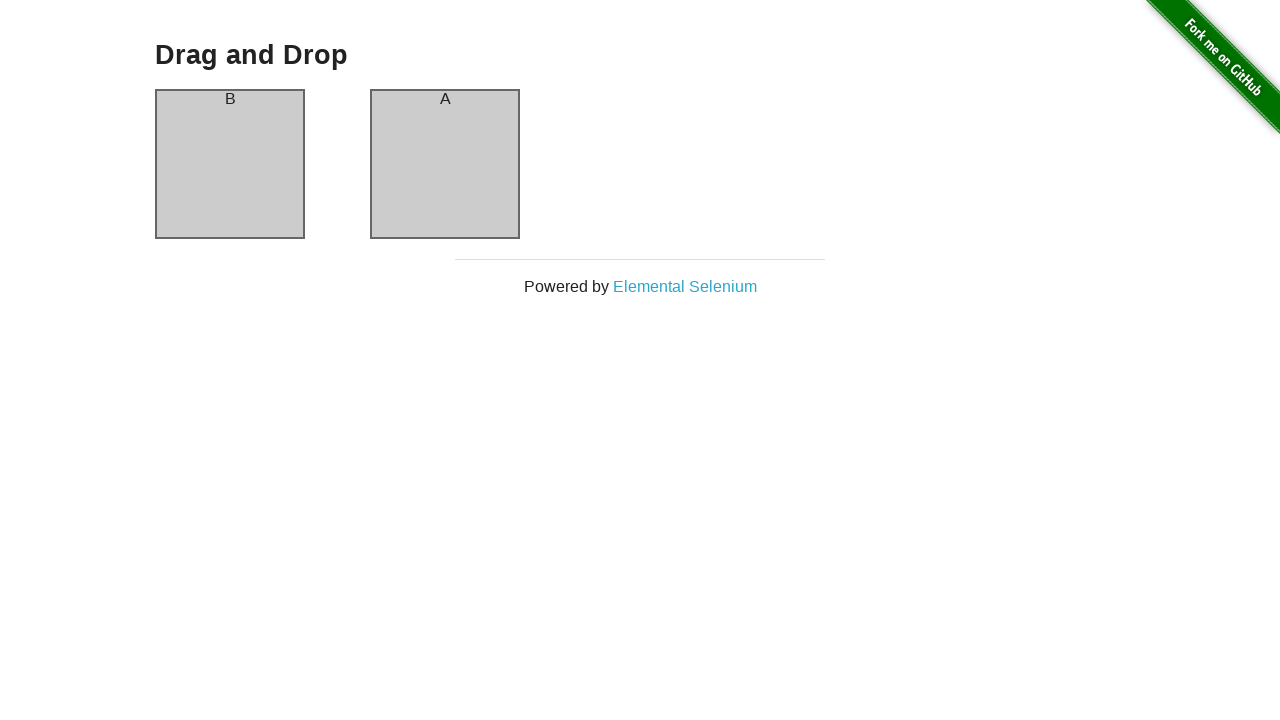

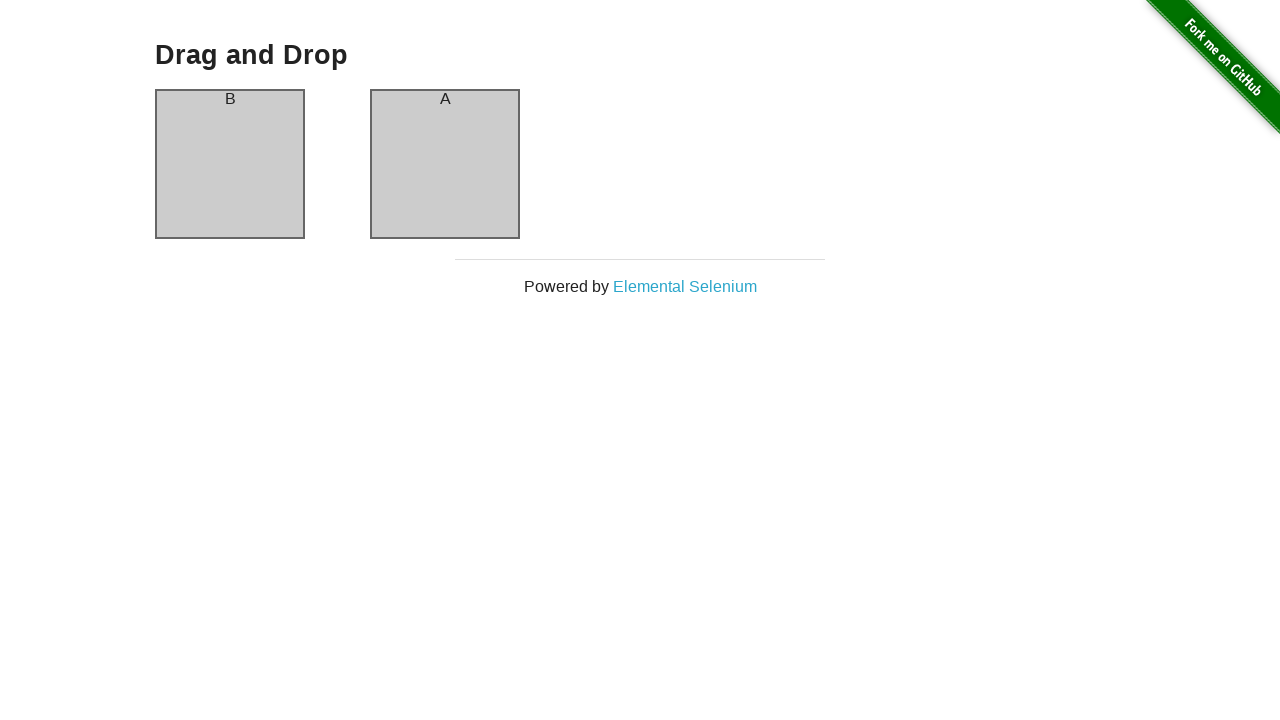